Intercepts network requests and removes the Accept-Language header from the request before continuing

Starting URL: https://httpbin.org/headers

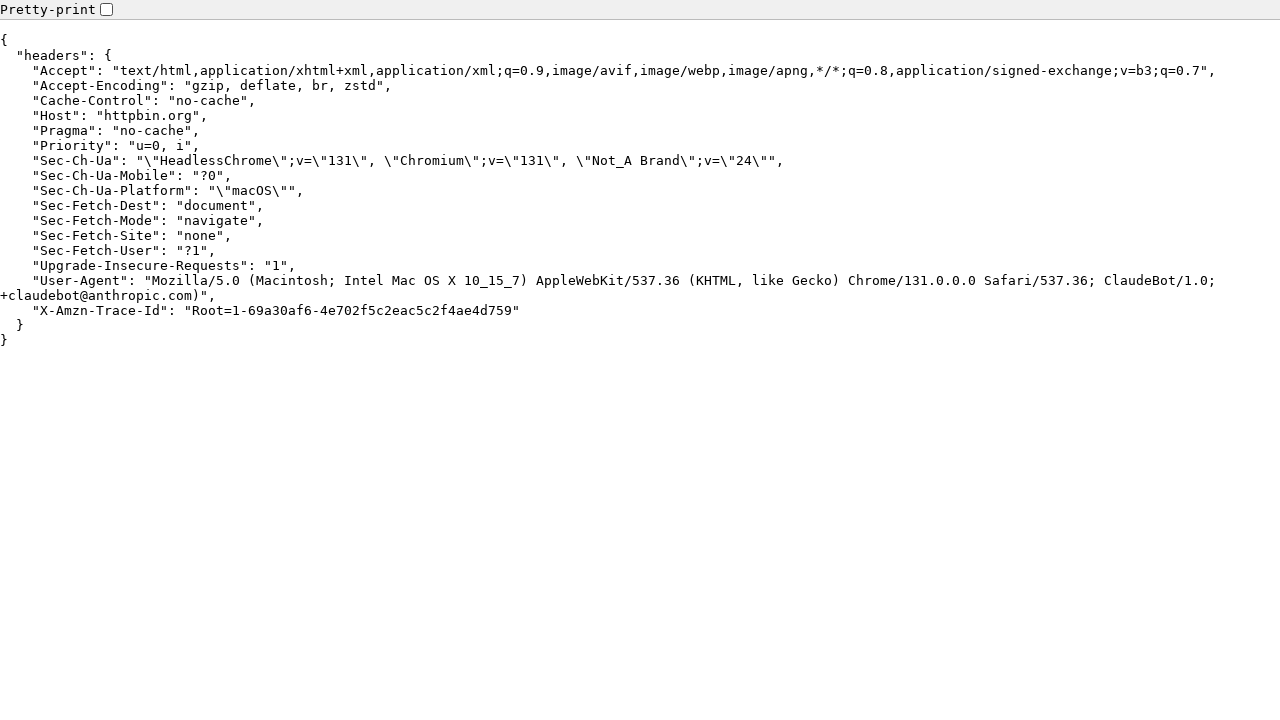

Set up route interception to remove Accept-Language header from requests to httpbin.org/headers
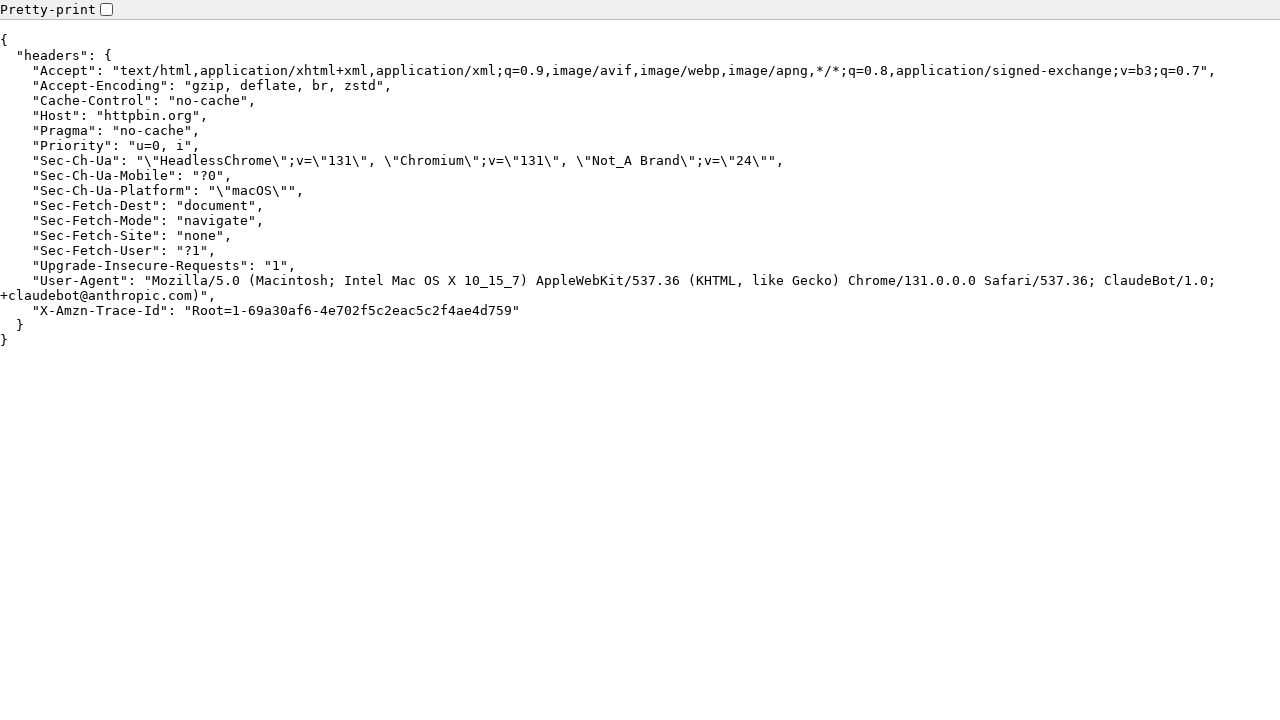

Reloaded the page to trigger the header interception
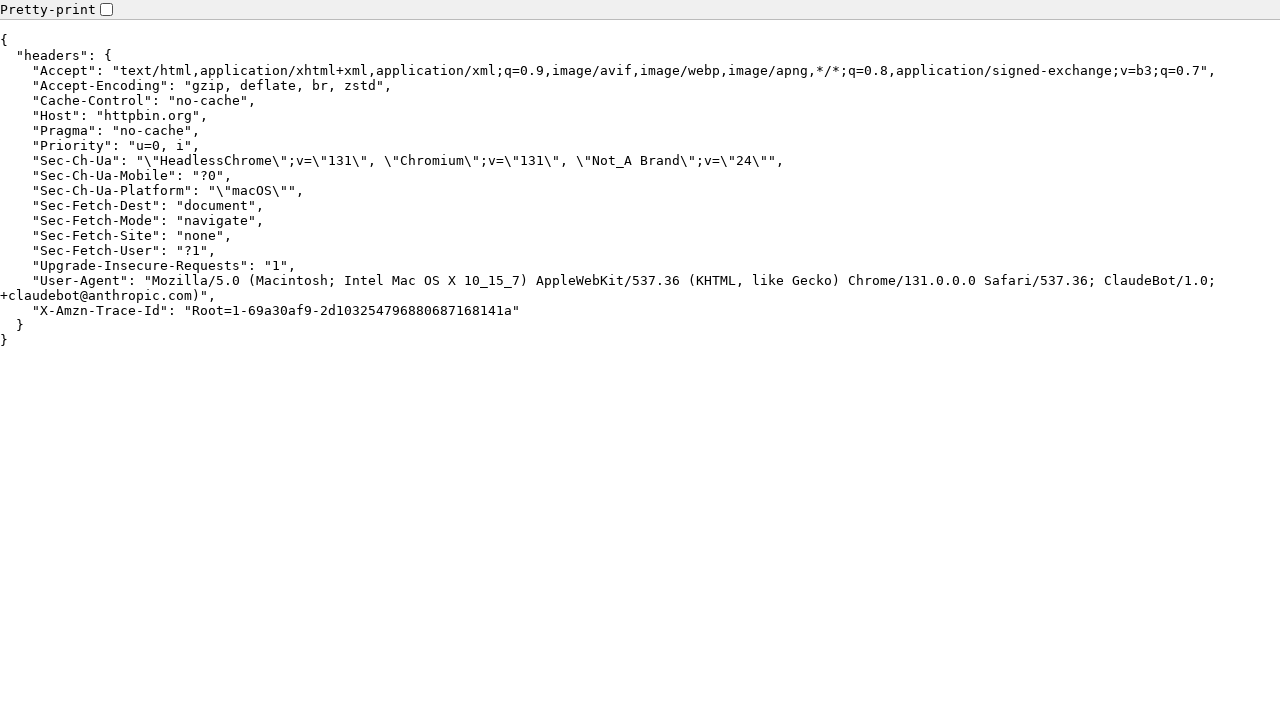

Page loaded and network idle state reached
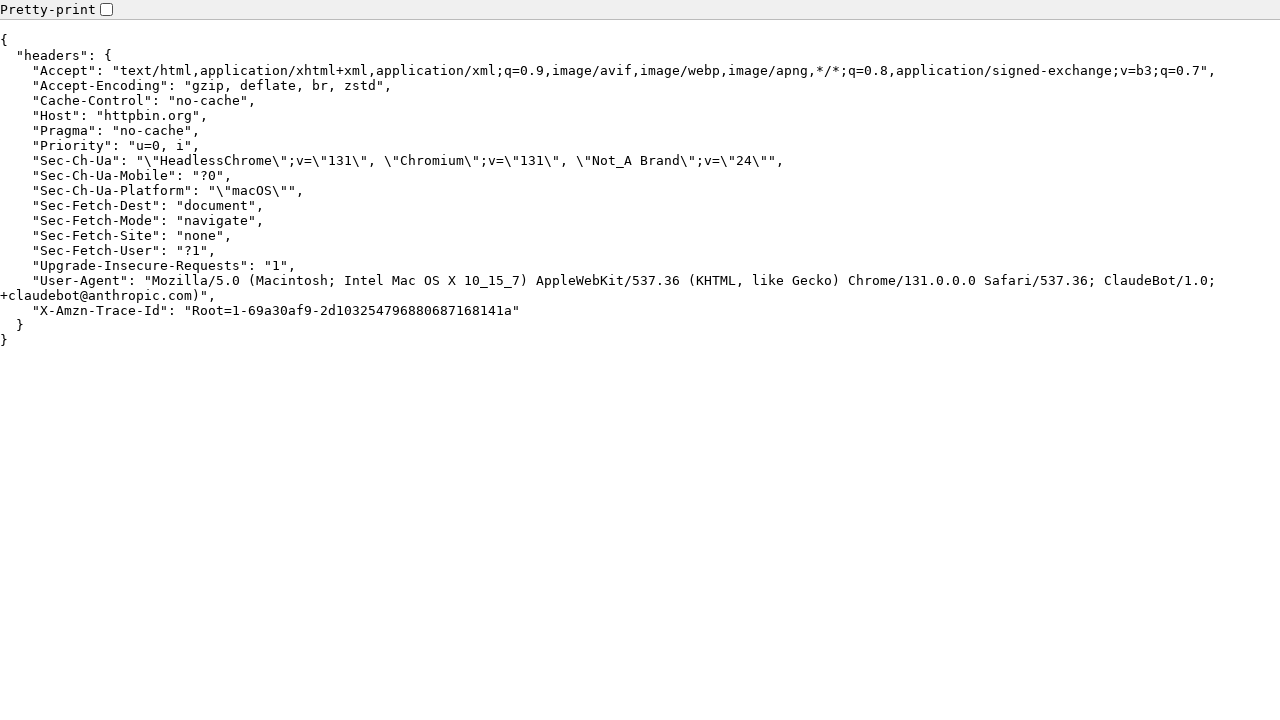

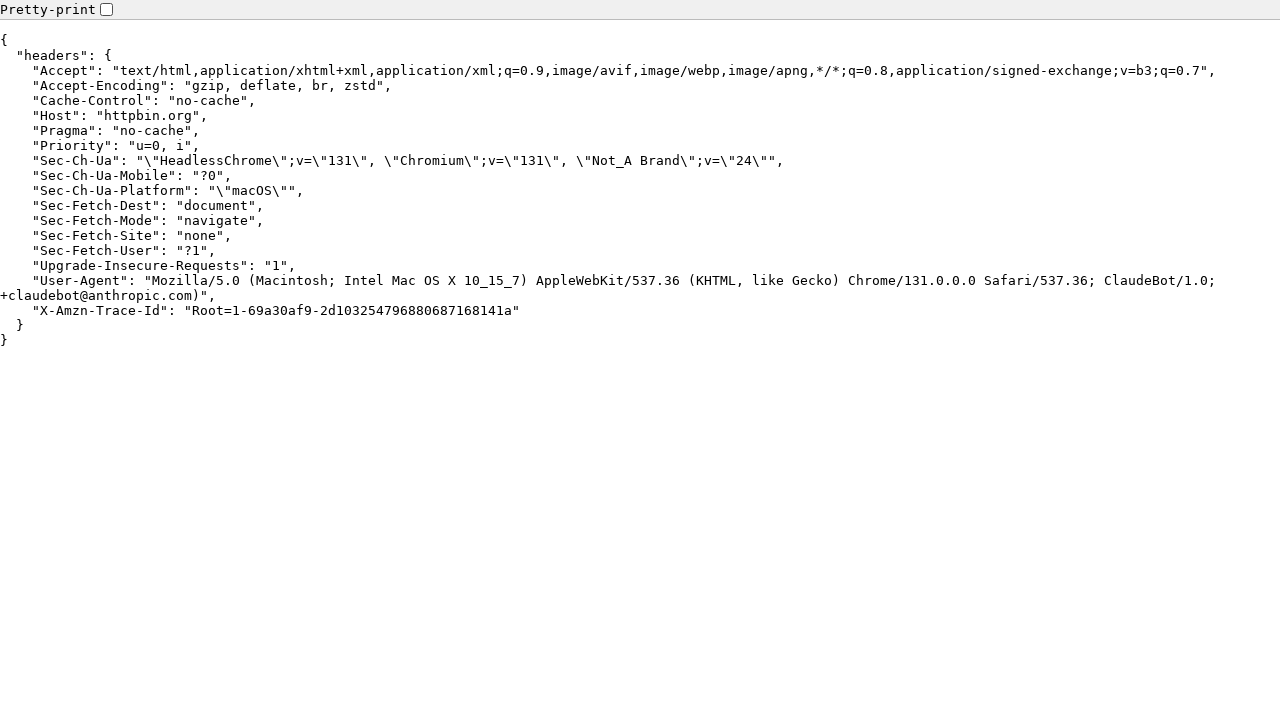